Tests nested iframe functionality by navigating through multiple frames and entering text in an input field within the innermost frame

Starting URL: http://demo.automationtesting.in/Frames.html

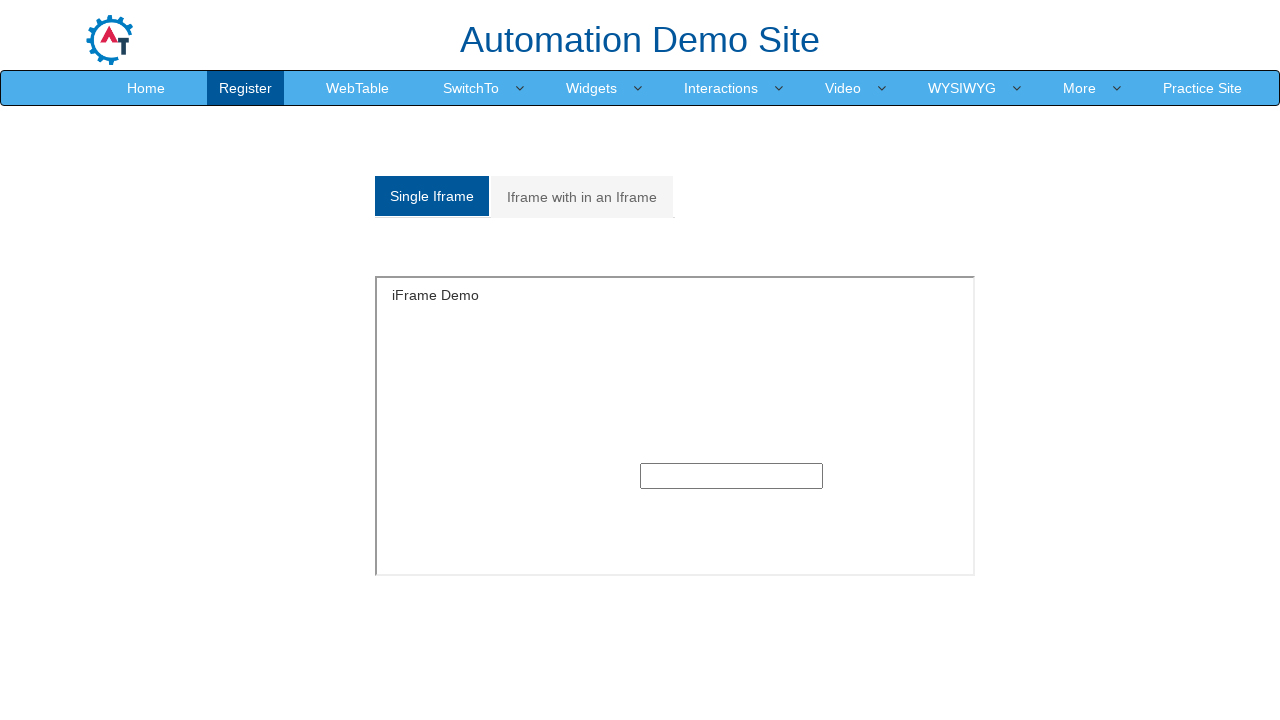

Clicked on 'Iframe with in an Iframe' tab at (582, 197) on xpath=//a[text()='Iframe with in an Iframe']
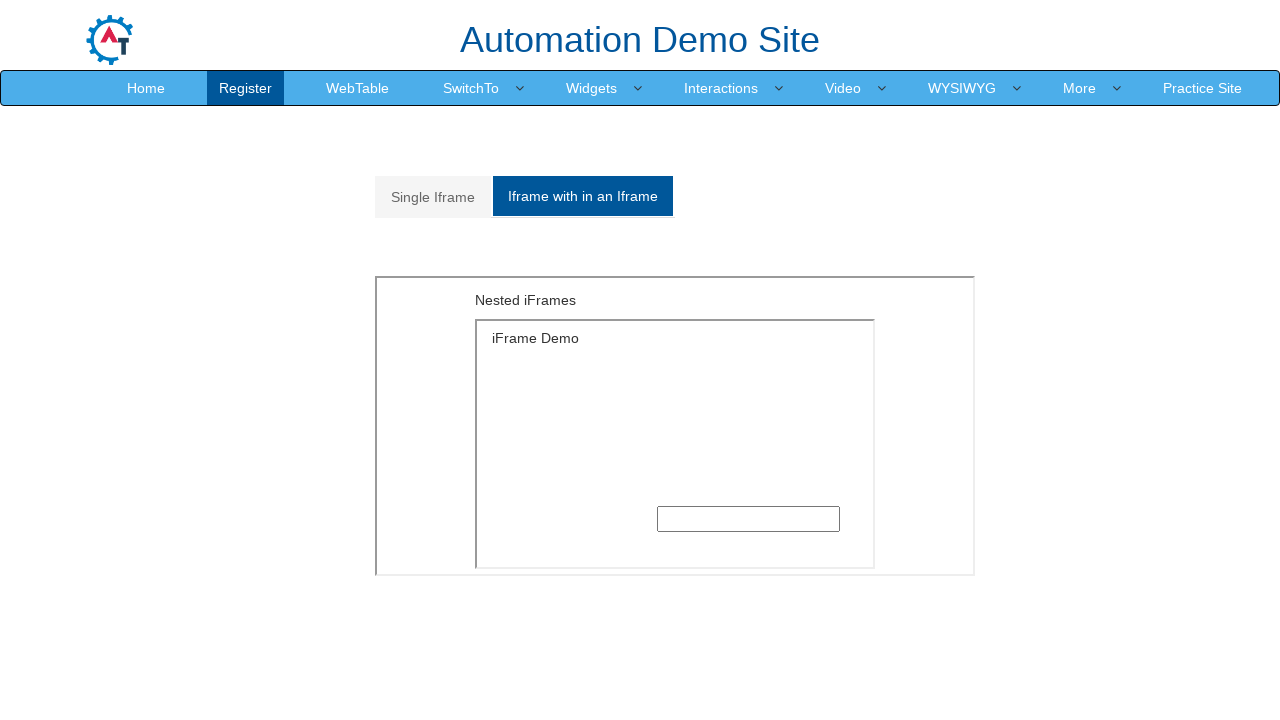

Located outer iframe with src='MultipleFrames.html'
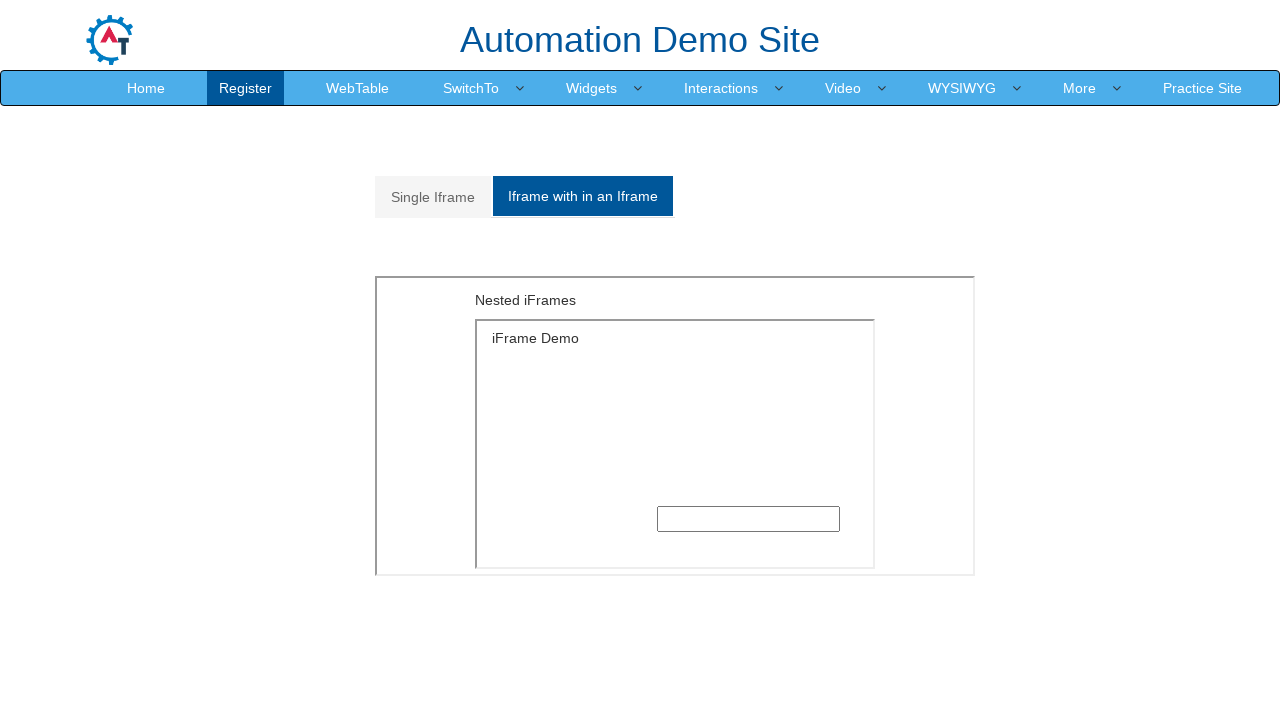

Located inner iframe with src='SingleFrame.html' within outer frame
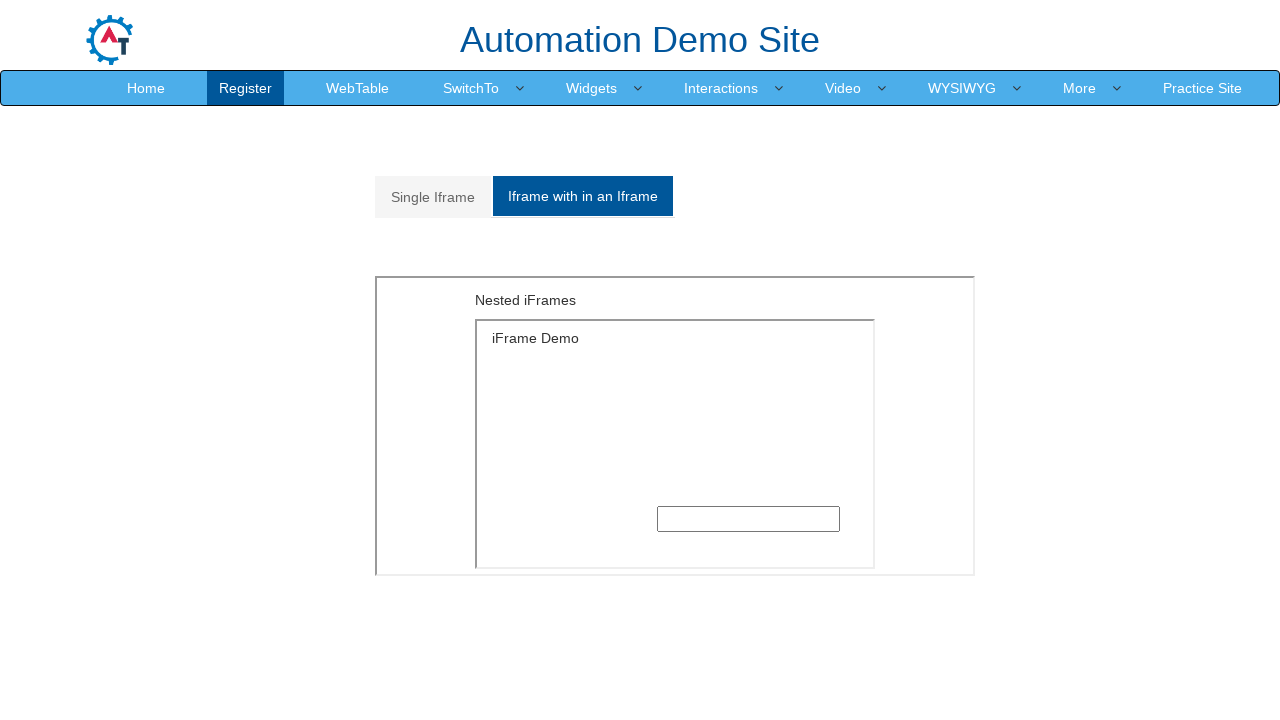

Filled input field in innermost frame with 'stephen devapriyan' on xpath=//iframe[@src='MultipleFrames.html'] >> internal:control=enter-frame >> xp
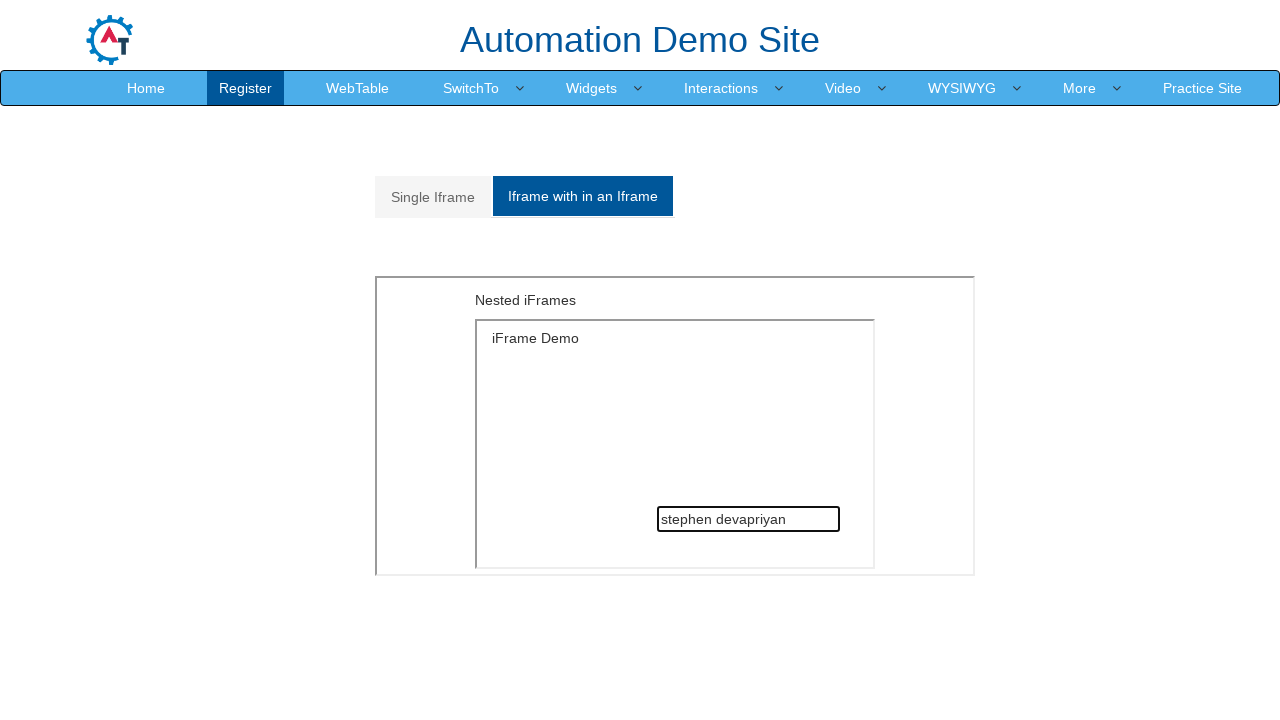

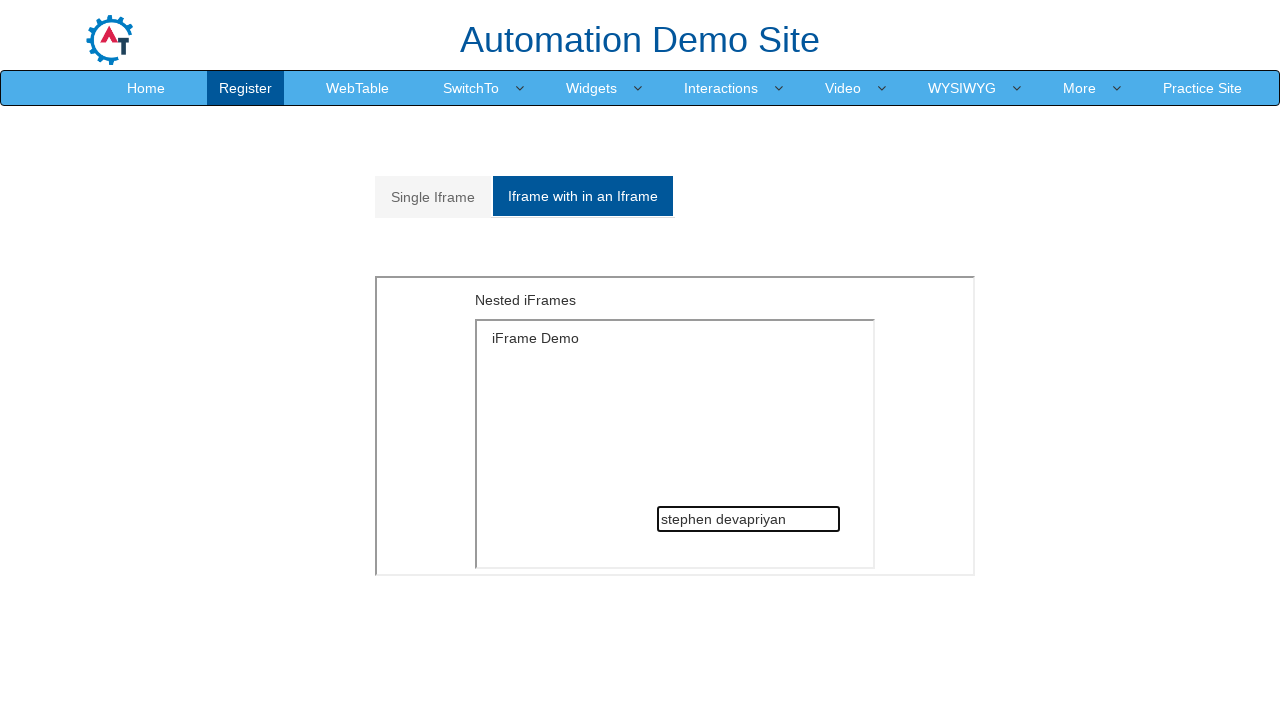